Tests child browser popup/window handling by clicking a button that opens a new window, then switching to the child window and closing it.

Starting URL: https://demo.automationtesting.in/Windows.html

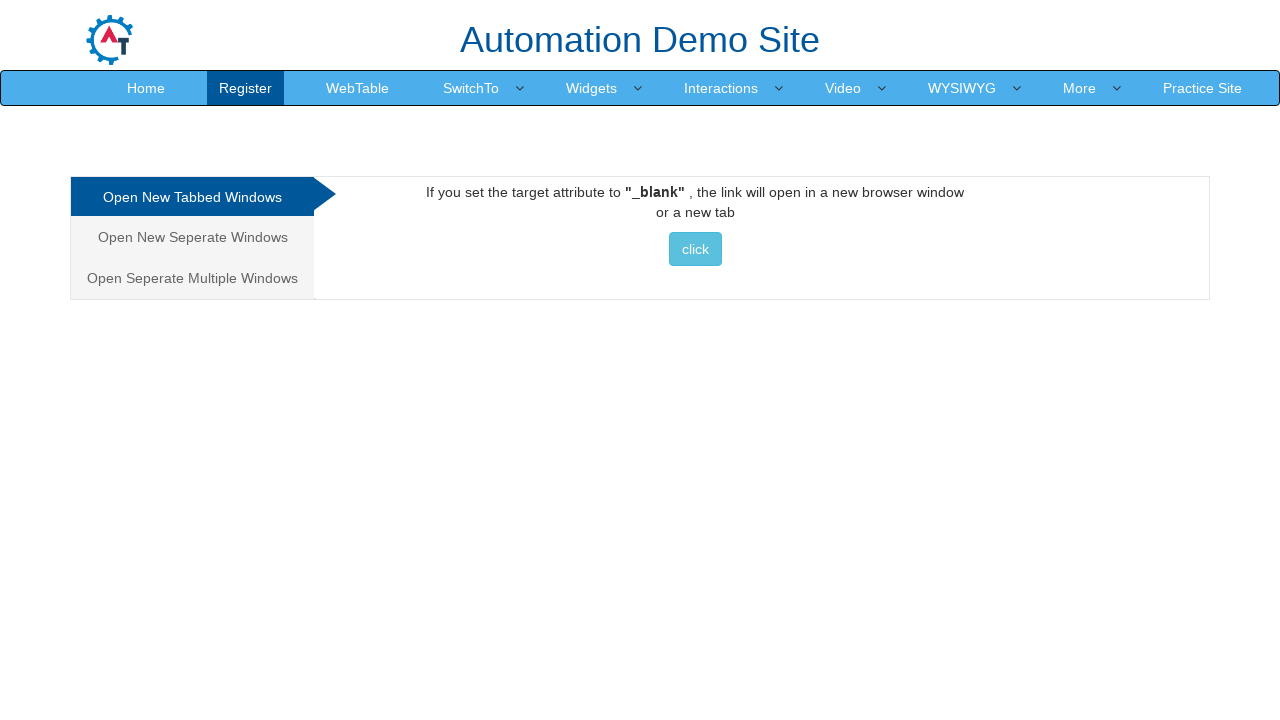

Set viewport size to 1920x1080
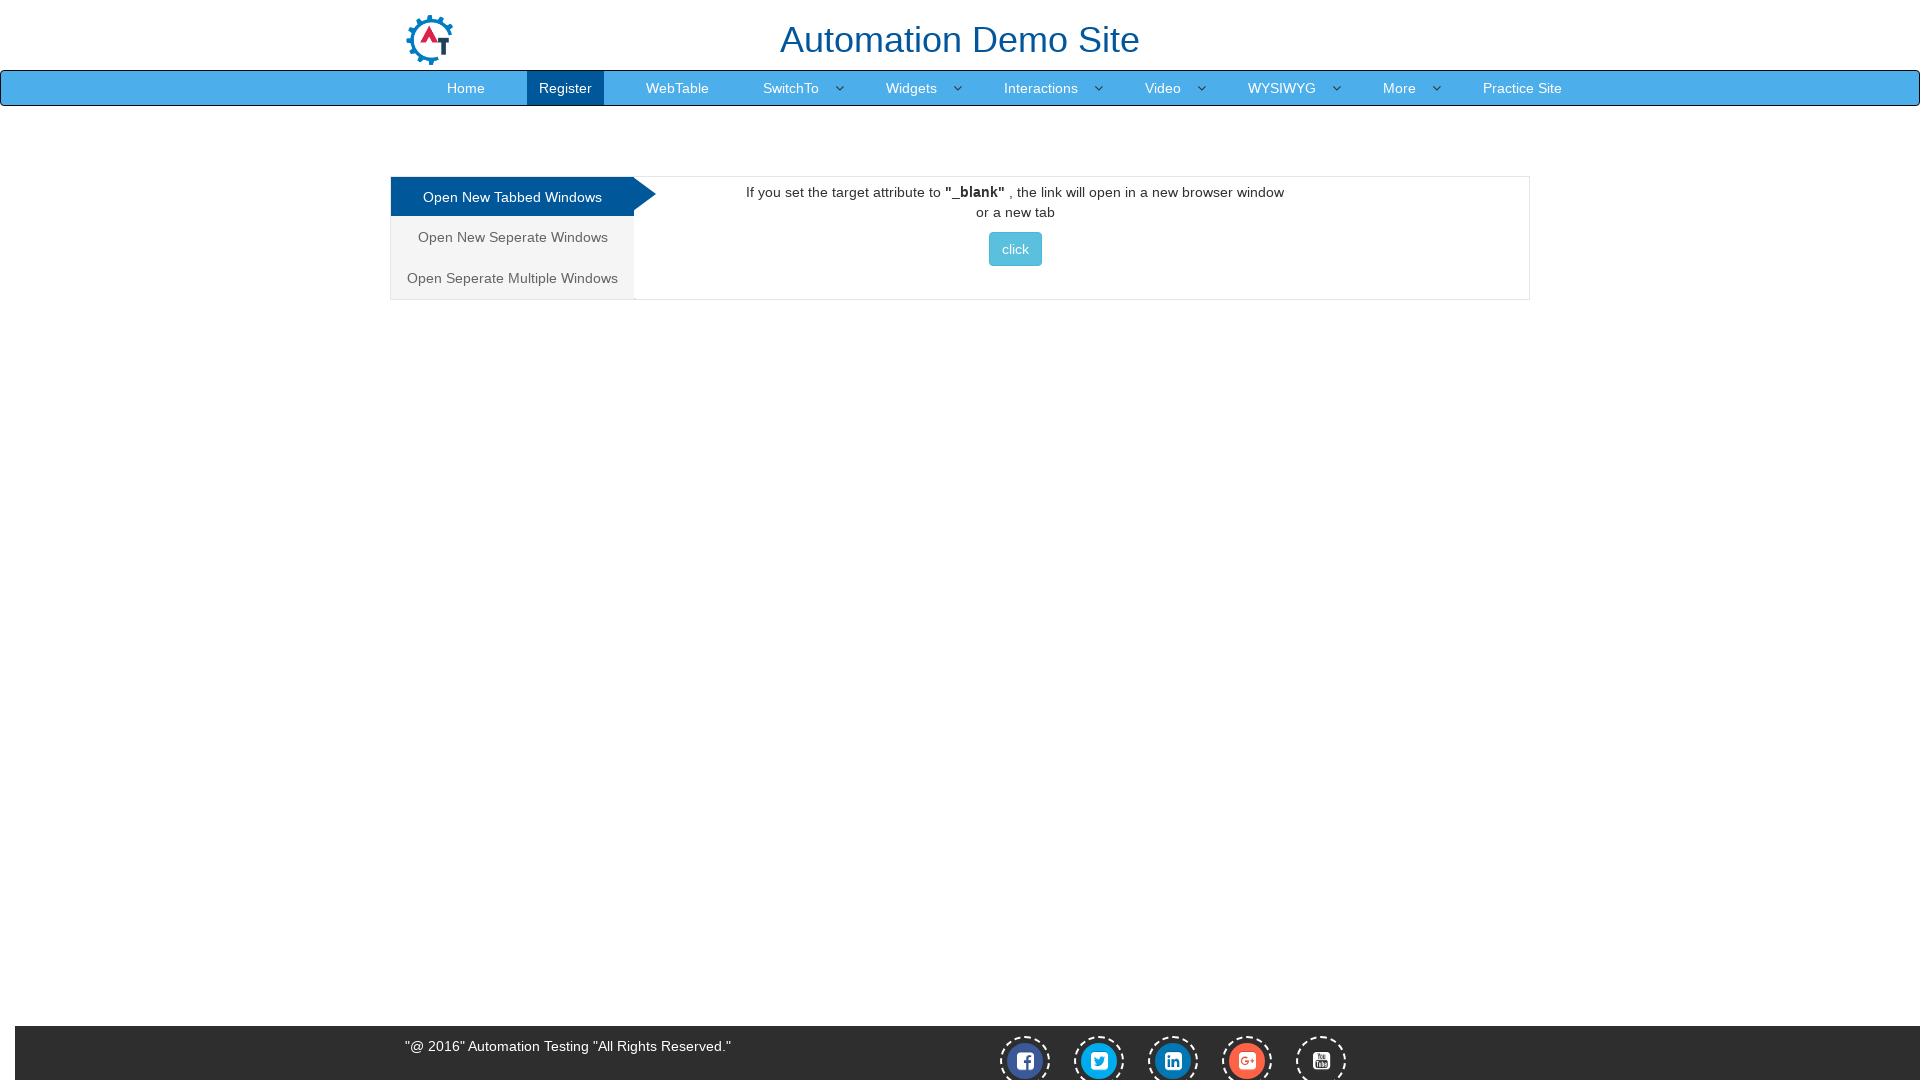

Clicked on the second 'analystic' tab/link to navigate to Windows section at (512, 237) on (//a[@class='analystic'])[2]
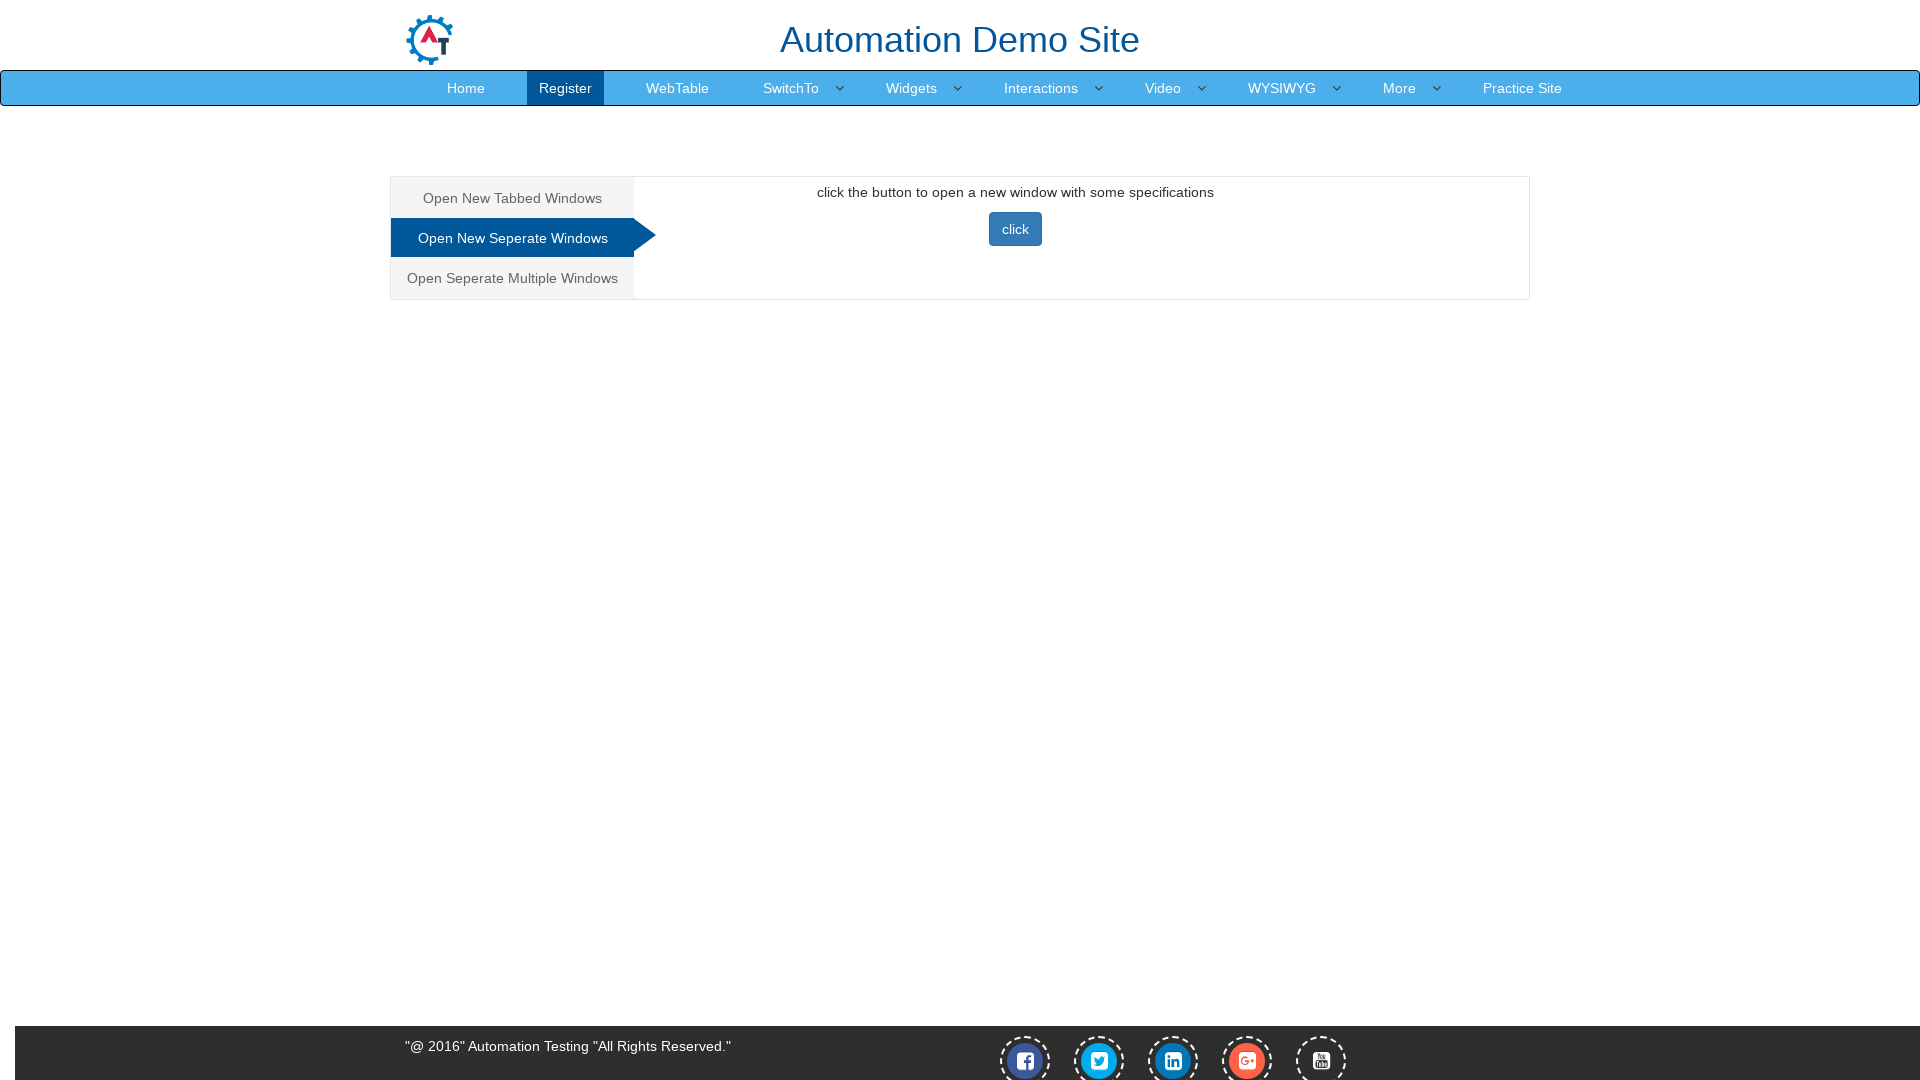

Clicked button to open new window/popup at (1015, 229) on xpath=//button[text()='click']
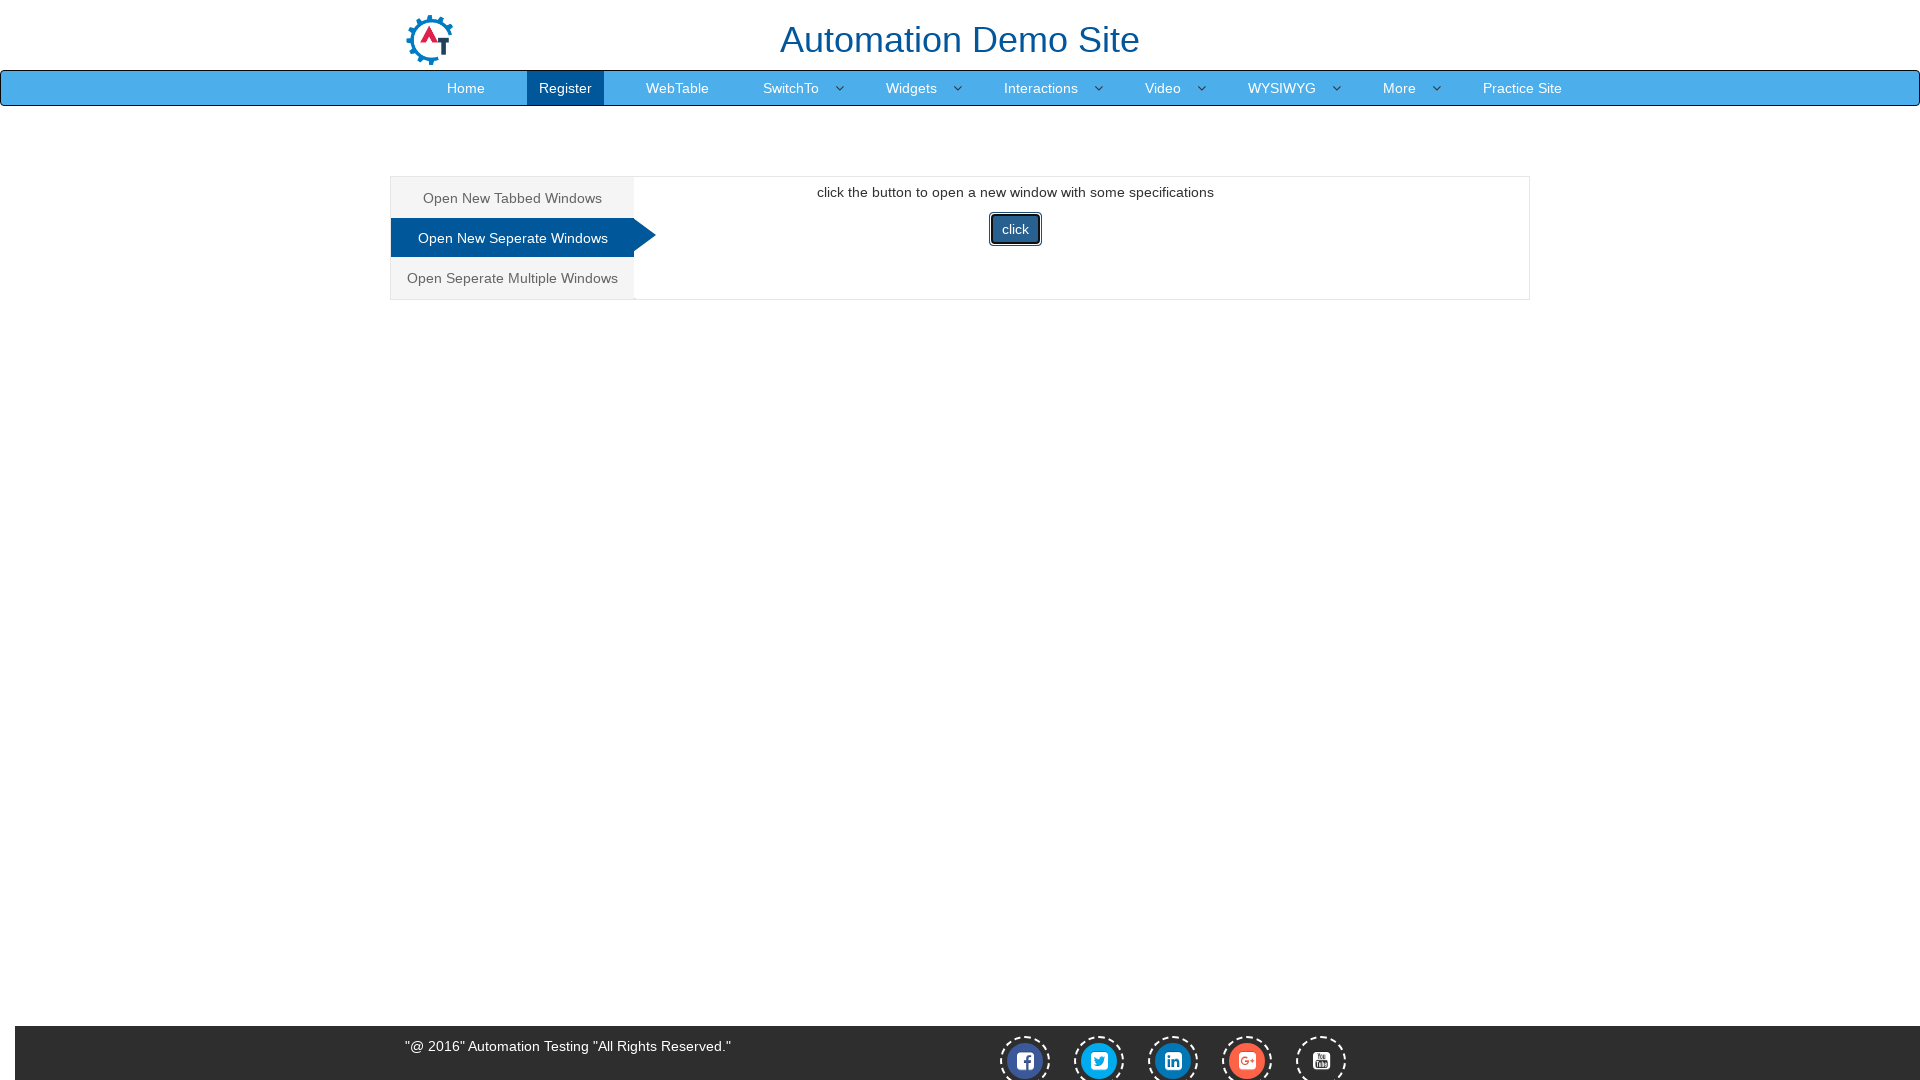

Child window/popup opened successfully at (1015, 229) on xpath=//button[text()='click']
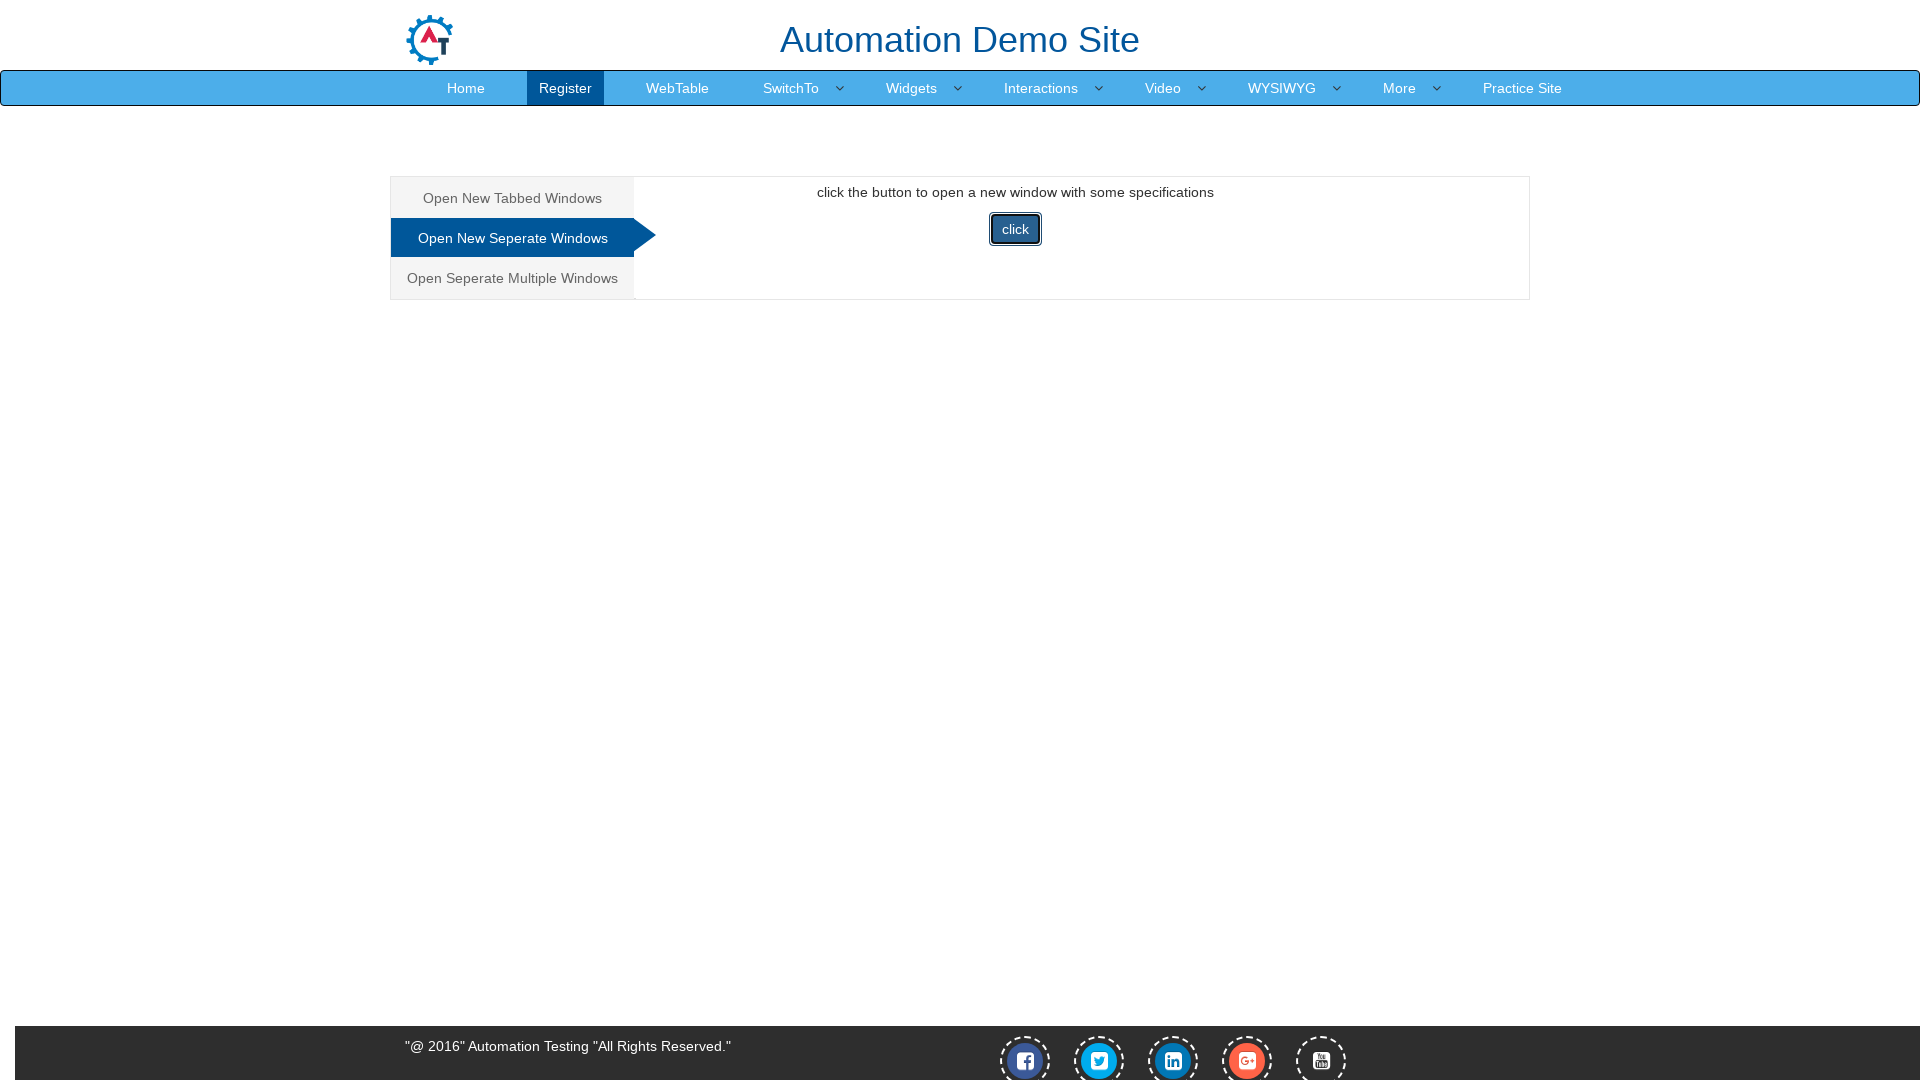

Child window loaded completely
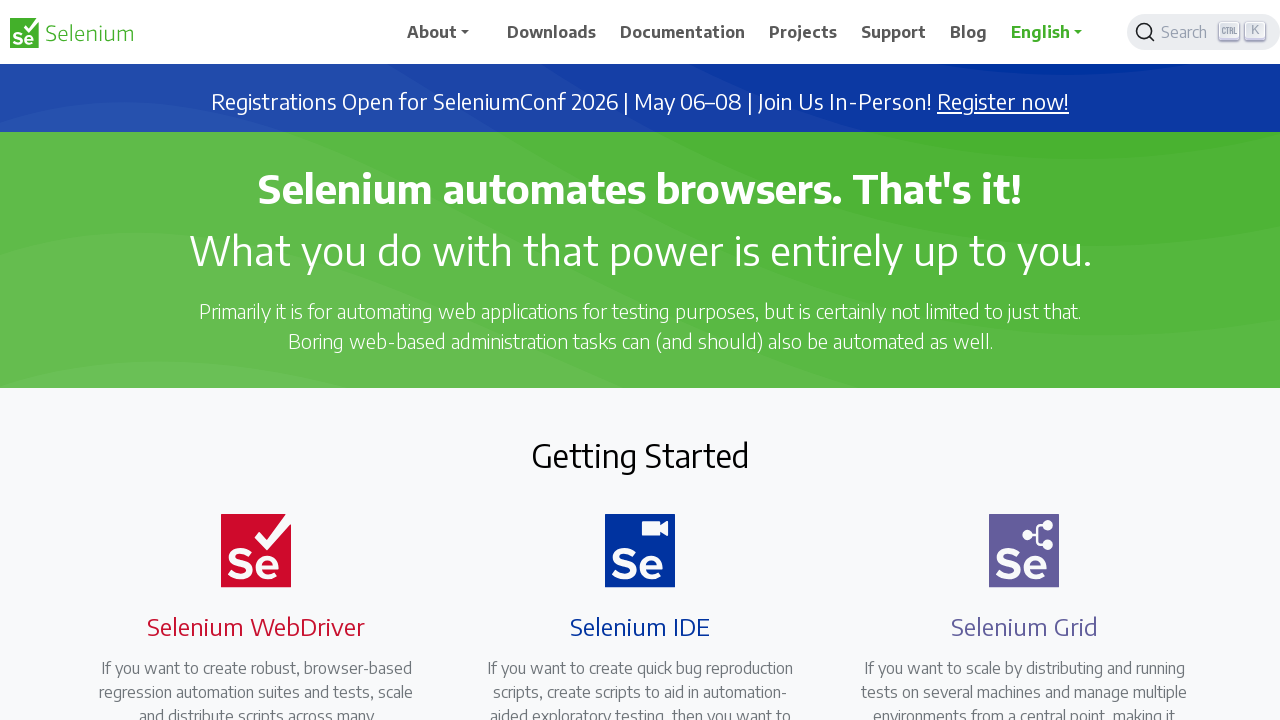

Closed child window/popup
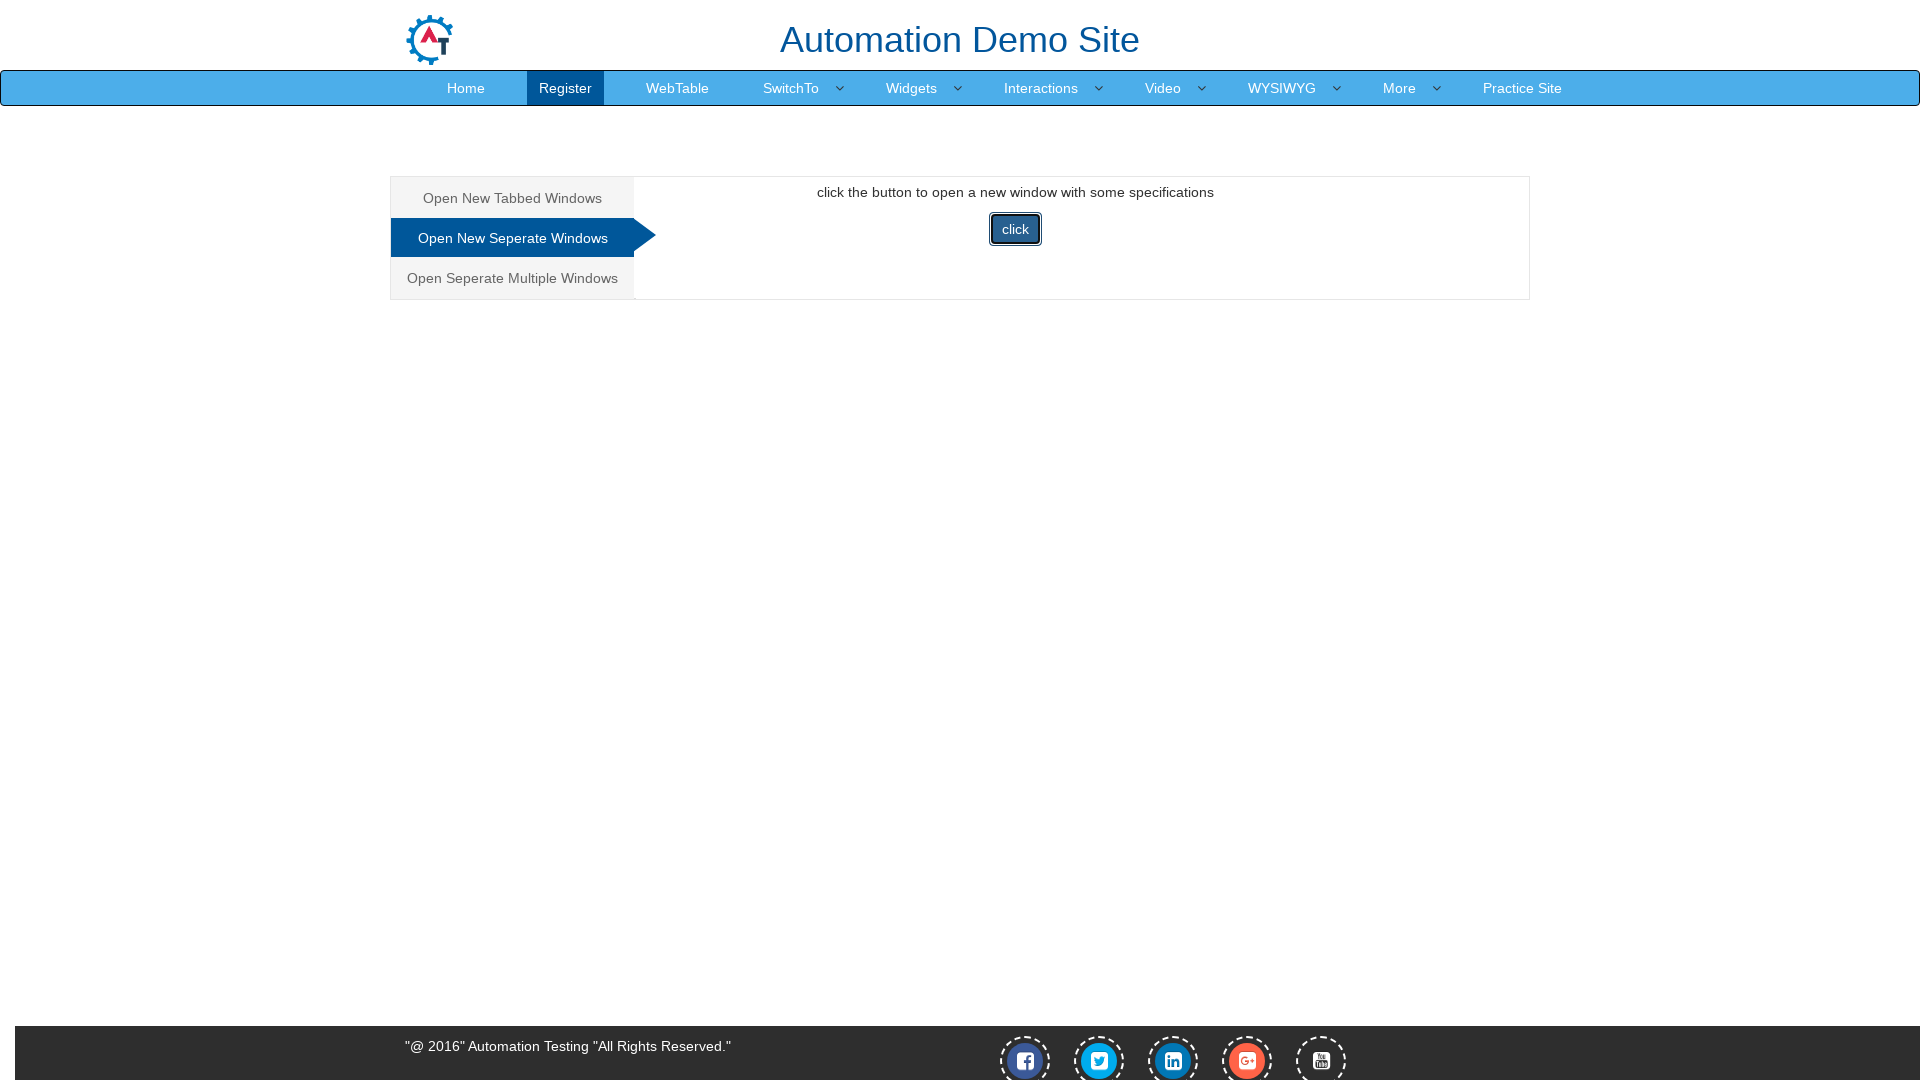

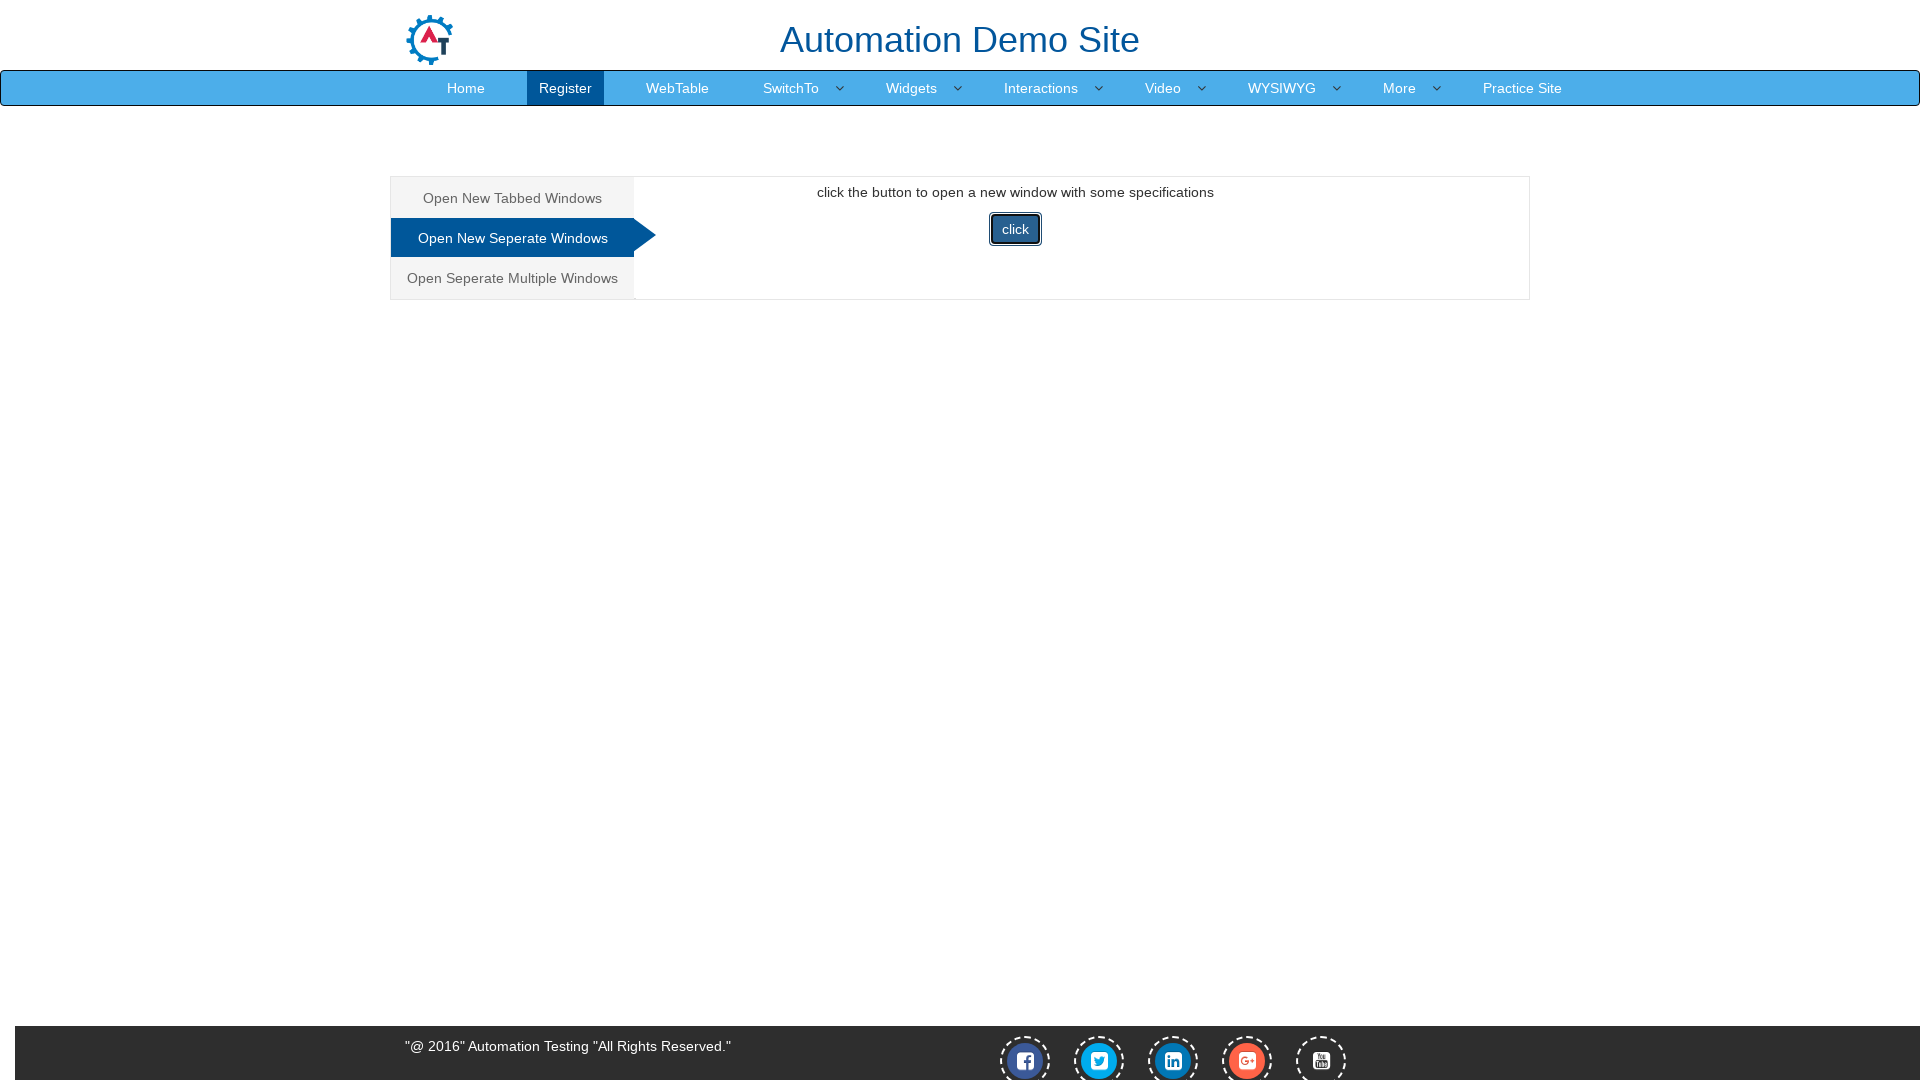